Tests that clicking Clear completed removes completed items from the list

Starting URL: https://demo.playwright.dev/todomvc

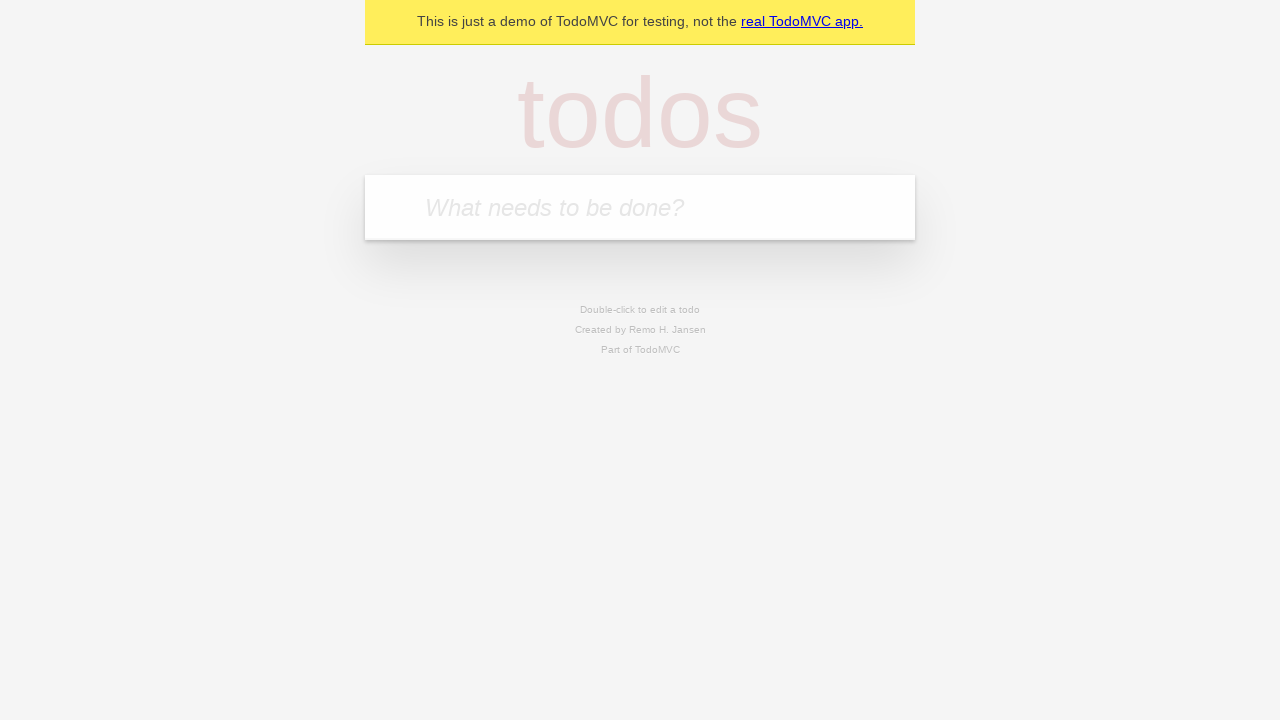

Filled todo input with 'buy some cheese' on internal:attr=[placeholder="What needs to be done?"i]
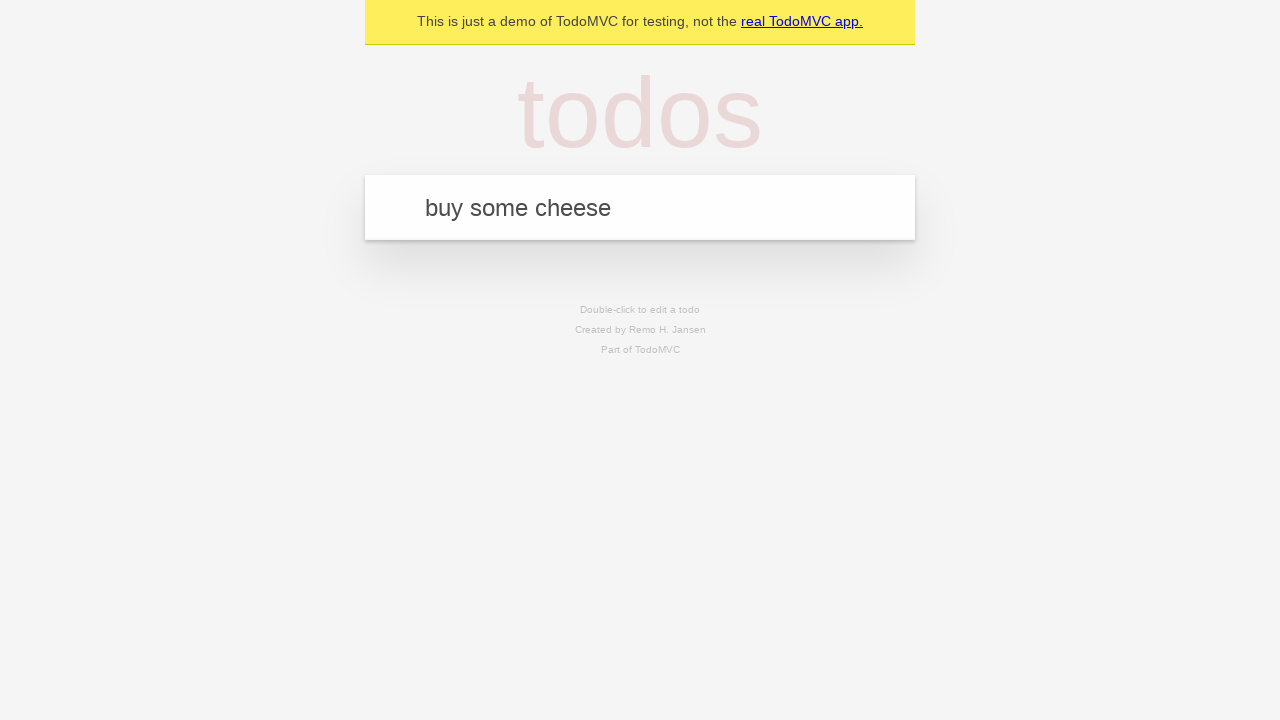

Pressed Enter to add todo 'buy some cheese' on internal:attr=[placeholder="What needs to be done?"i]
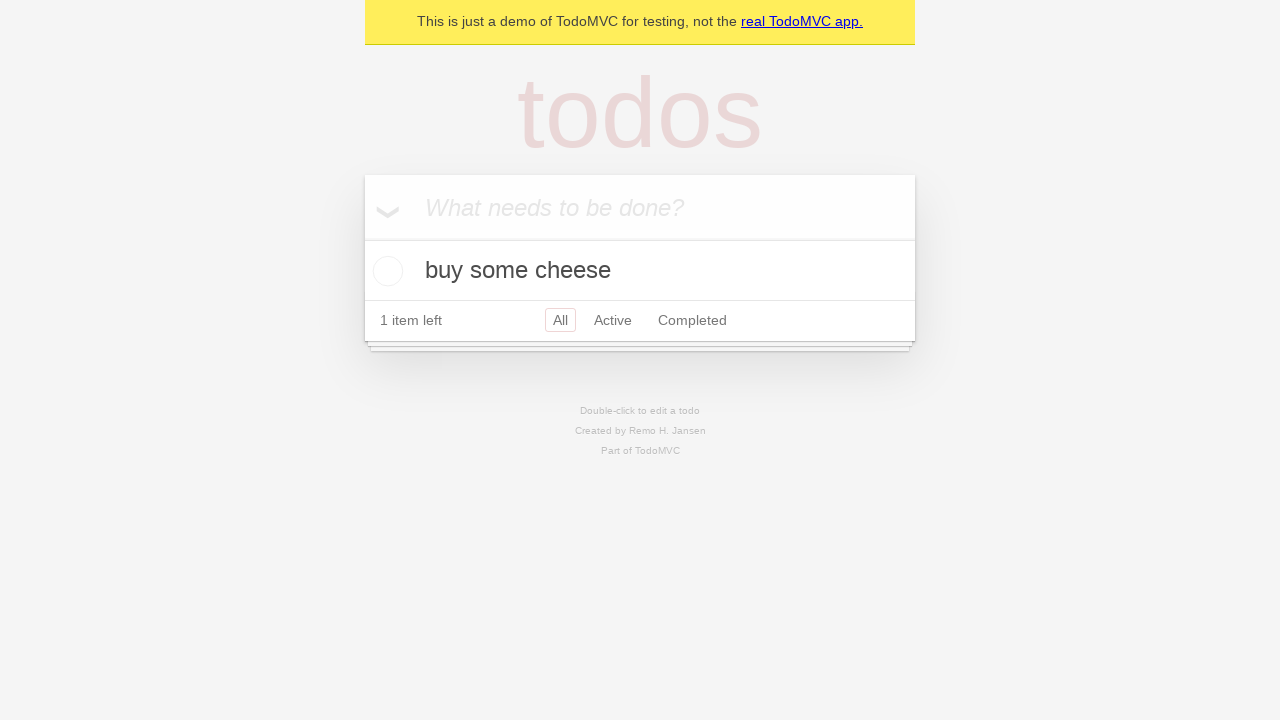

Filled todo input with 'feed the cat' on internal:attr=[placeholder="What needs to be done?"i]
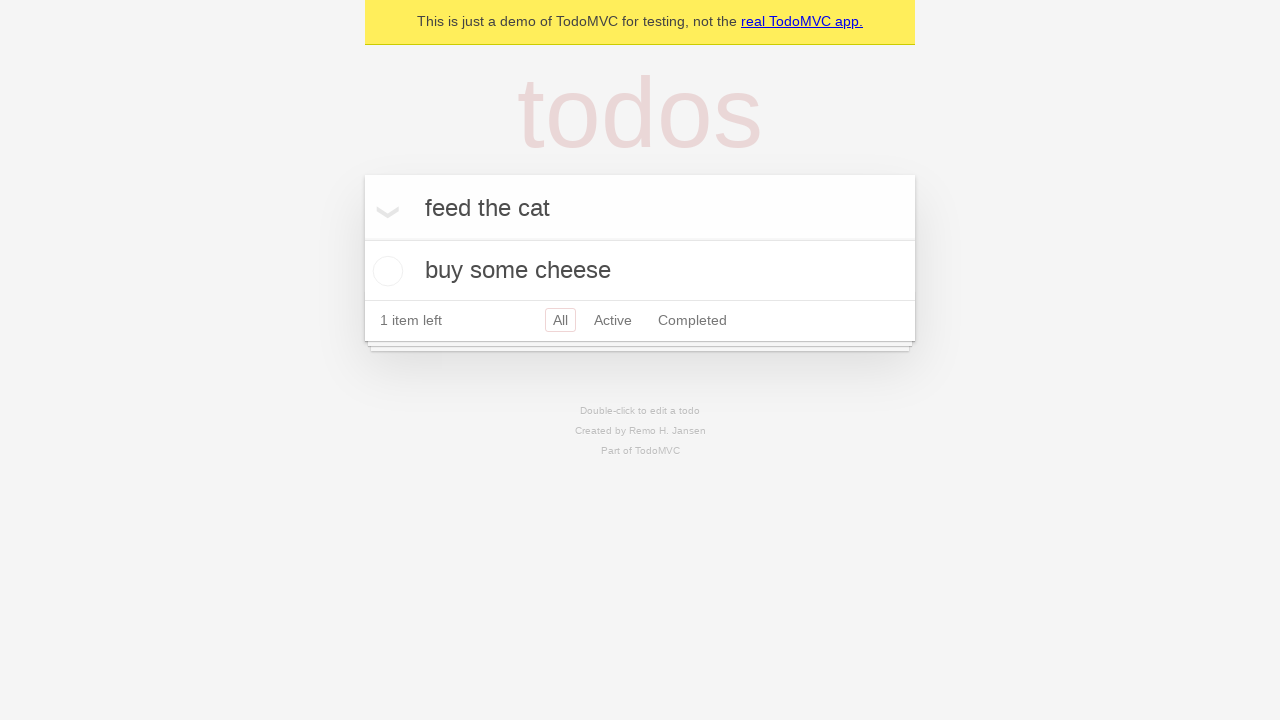

Pressed Enter to add todo 'feed the cat' on internal:attr=[placeholder="What needs to be done?"i]
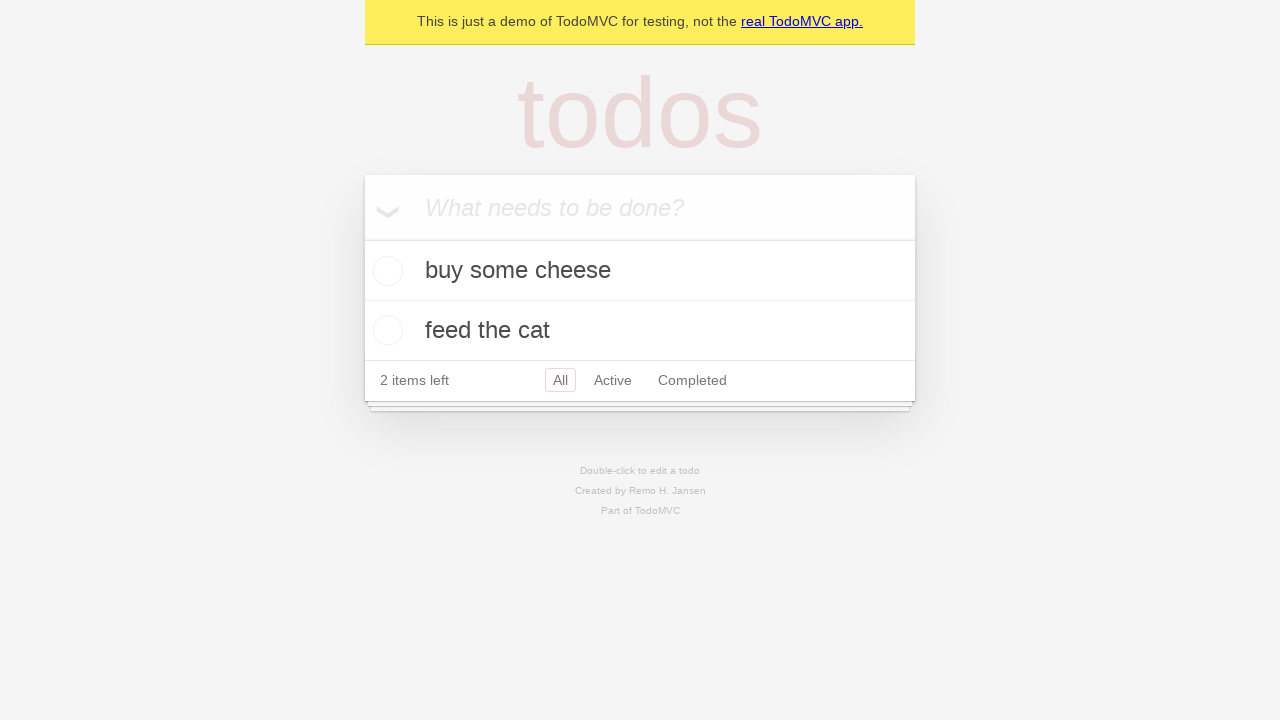

Filled todo input with 'book a doctors appointment' on internal:attr=[placeholder="What needs to be done?"i]
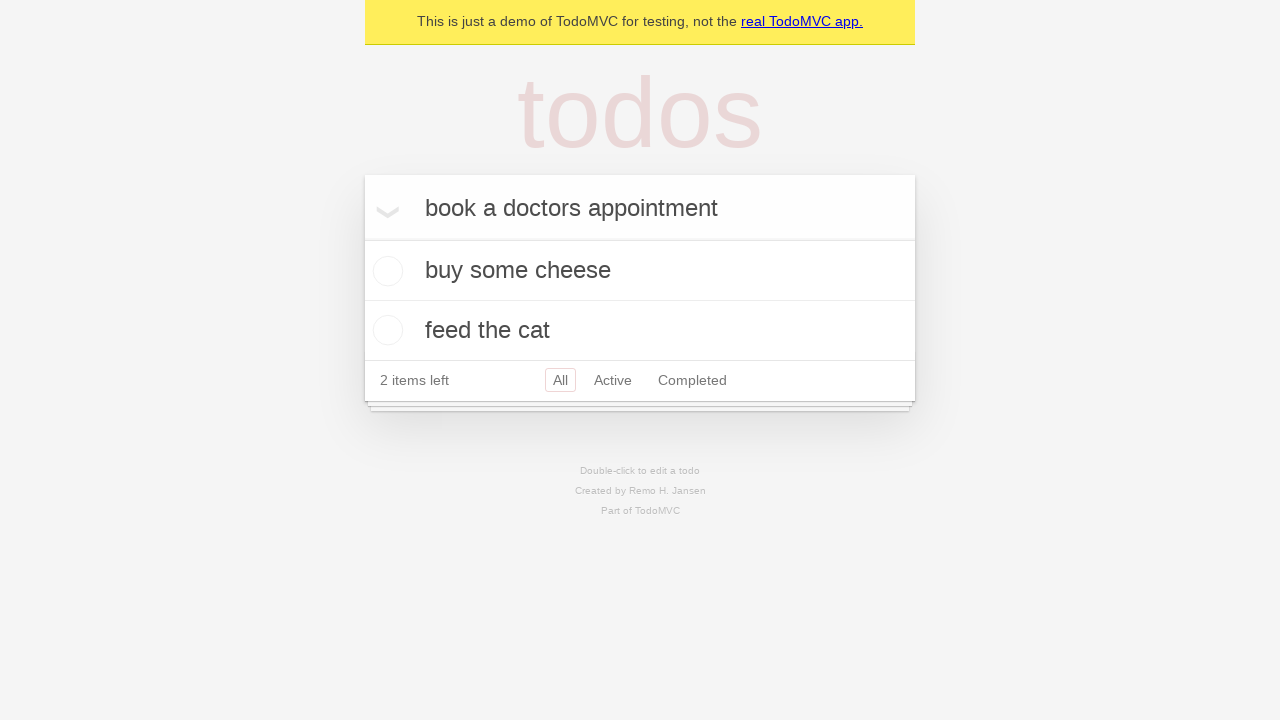

Pressed Enter to add todo 'book a doctors appointment' on internal:attr=[placeholder="What needs to be done?"i]
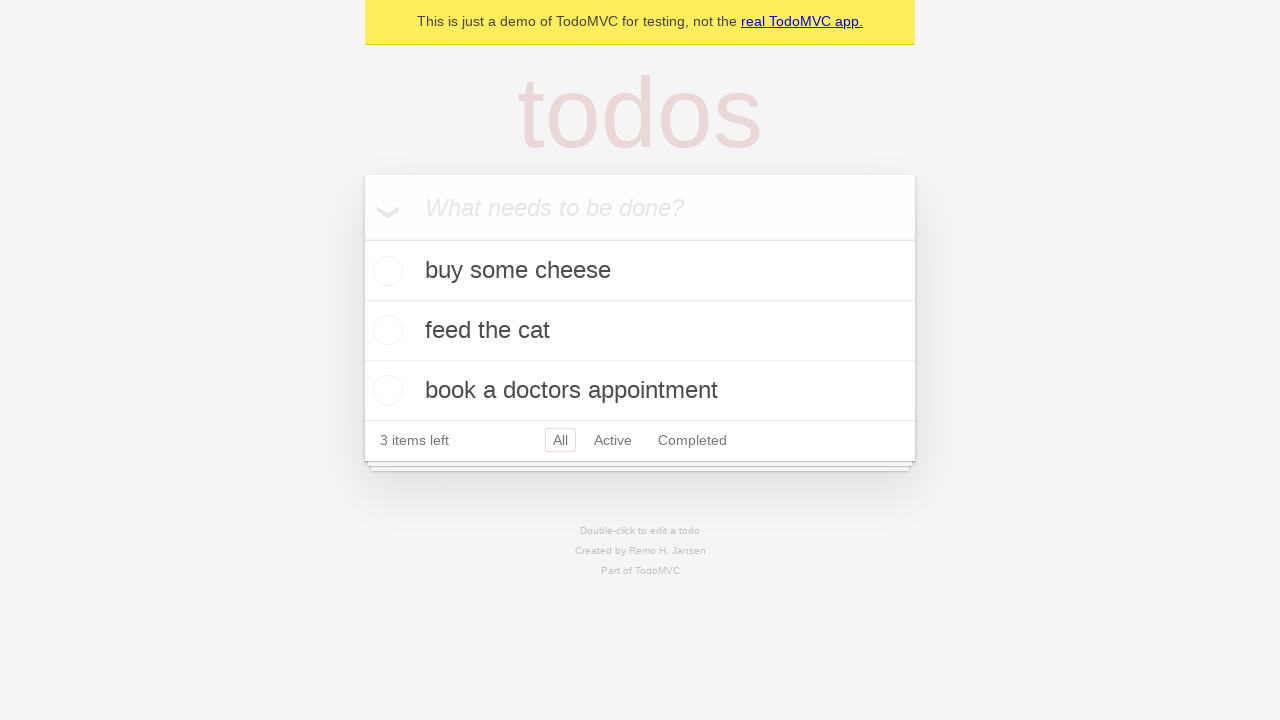

Waited for all 3 todos to load
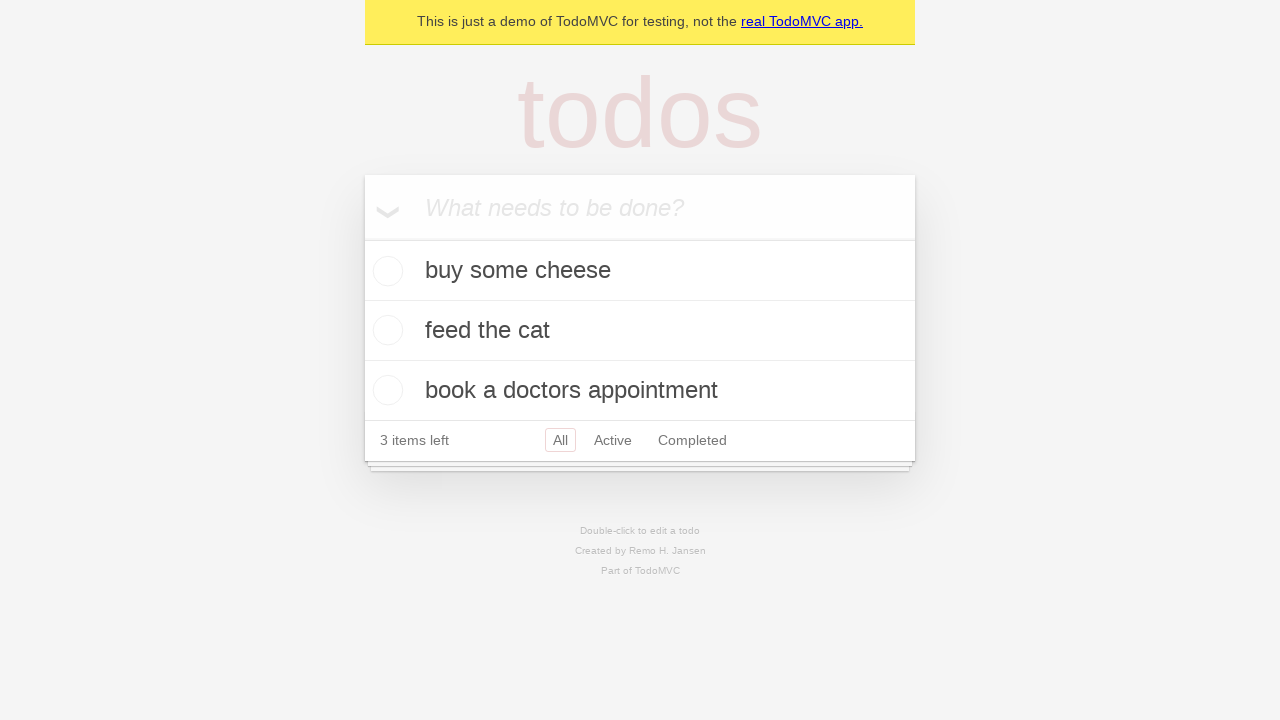

Checked the second todo item (feed the cat) as completed at (385, 330) on [data-testid='todo-item'] >> nth=1 >> internal:role=checkbox
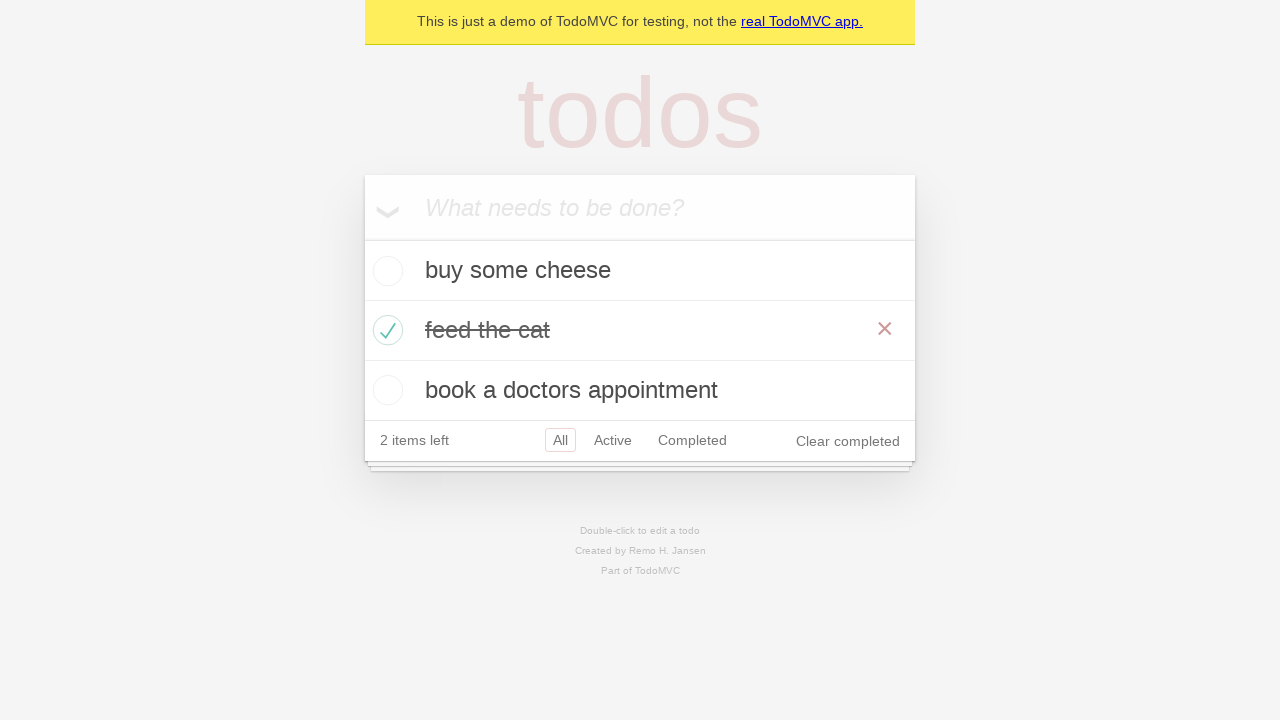

Clicked 'Clear completed' button to remove completed items at (848, 441) on internal:role=button[name="Clear completed"i]
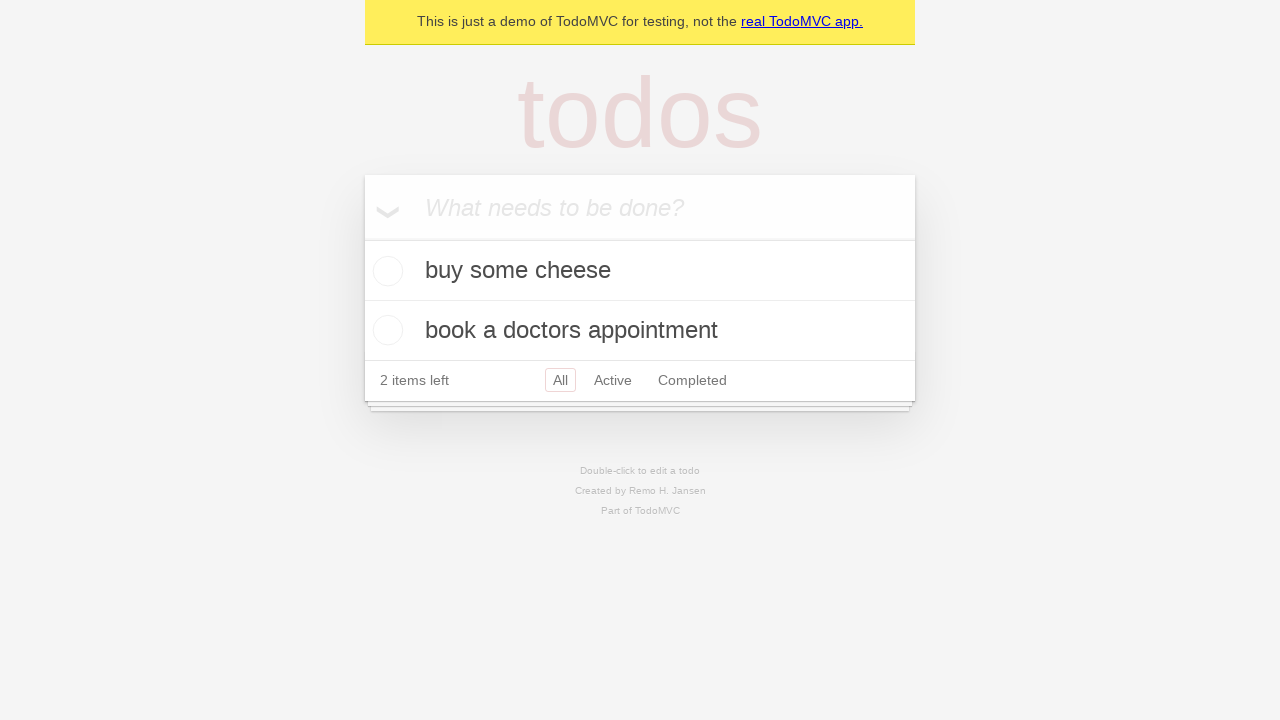

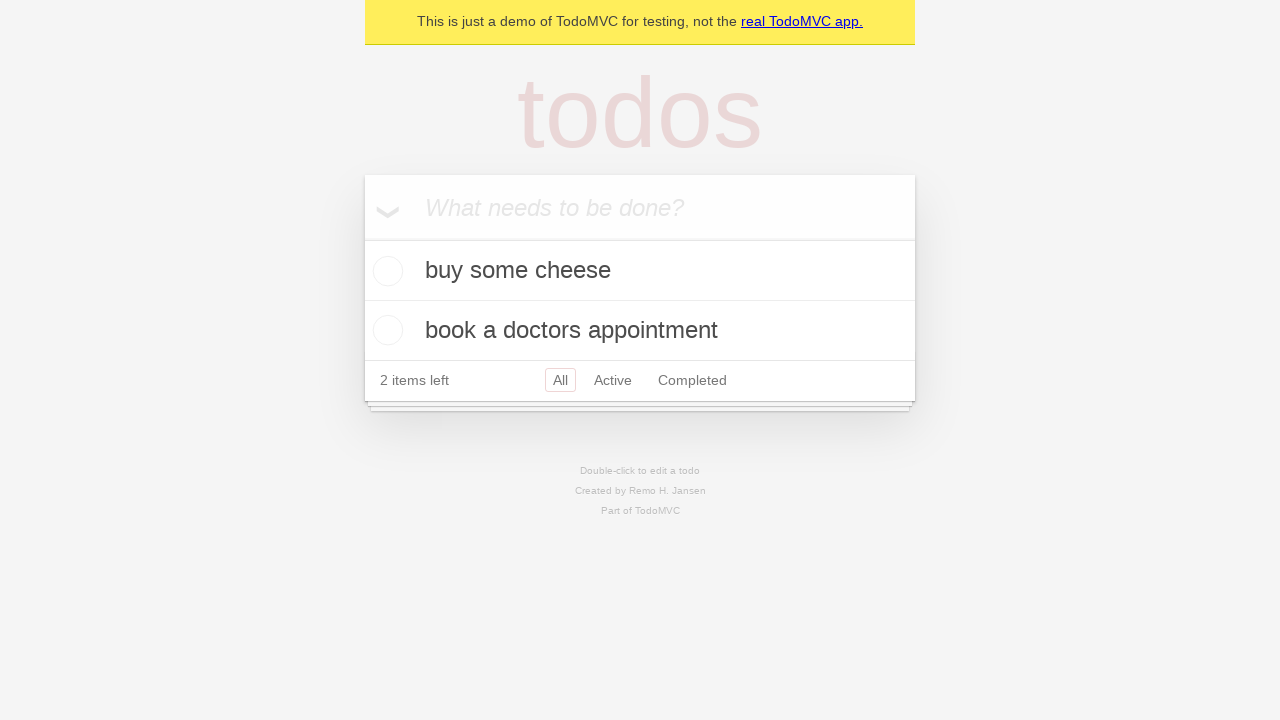